Navigates to CreatiCode website and presses the 'w' key with a delay, likely testing keyboard interaction on the page.

Starting URL: https://www.creaticode.com/

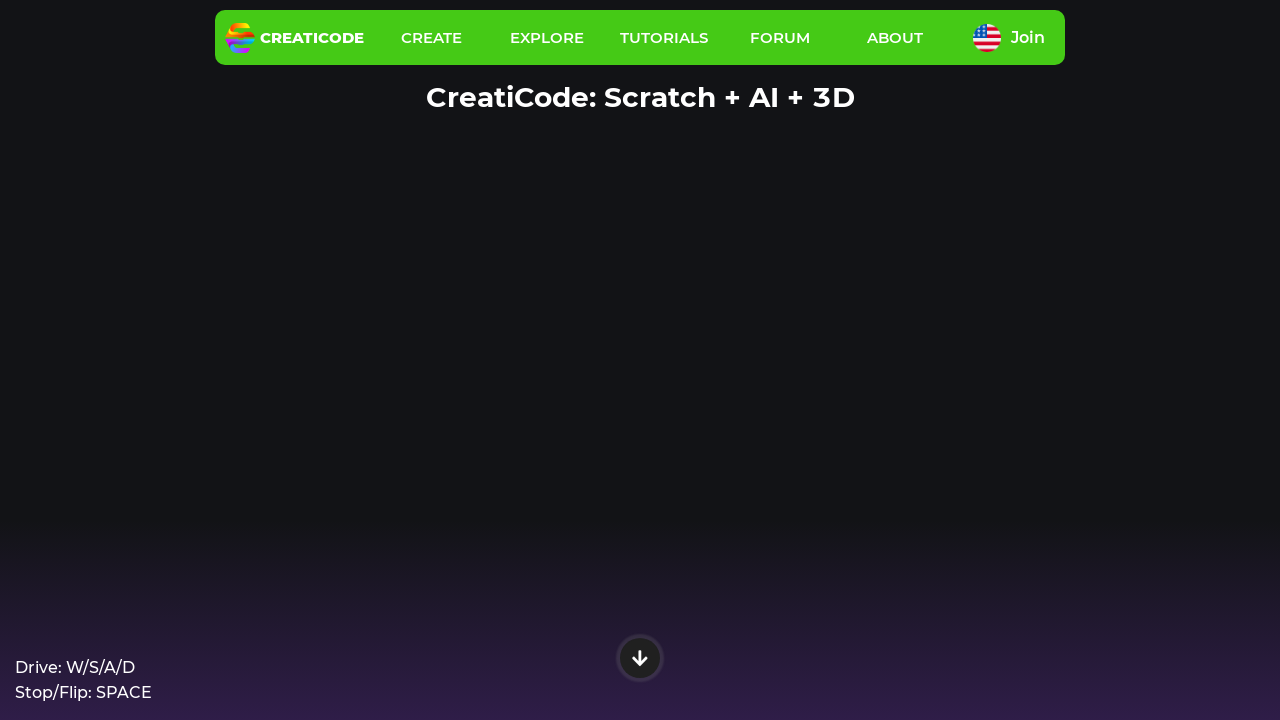

Navigated to CreatiCode website
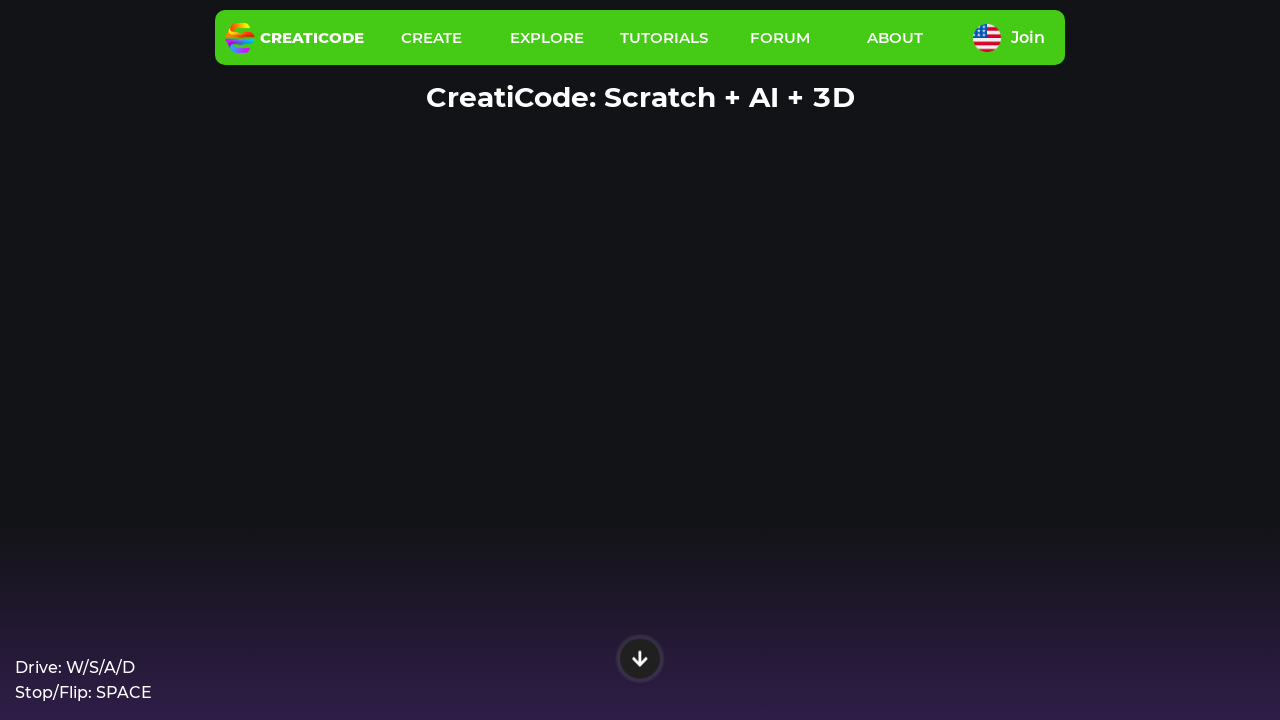

Pressed the 'w' key
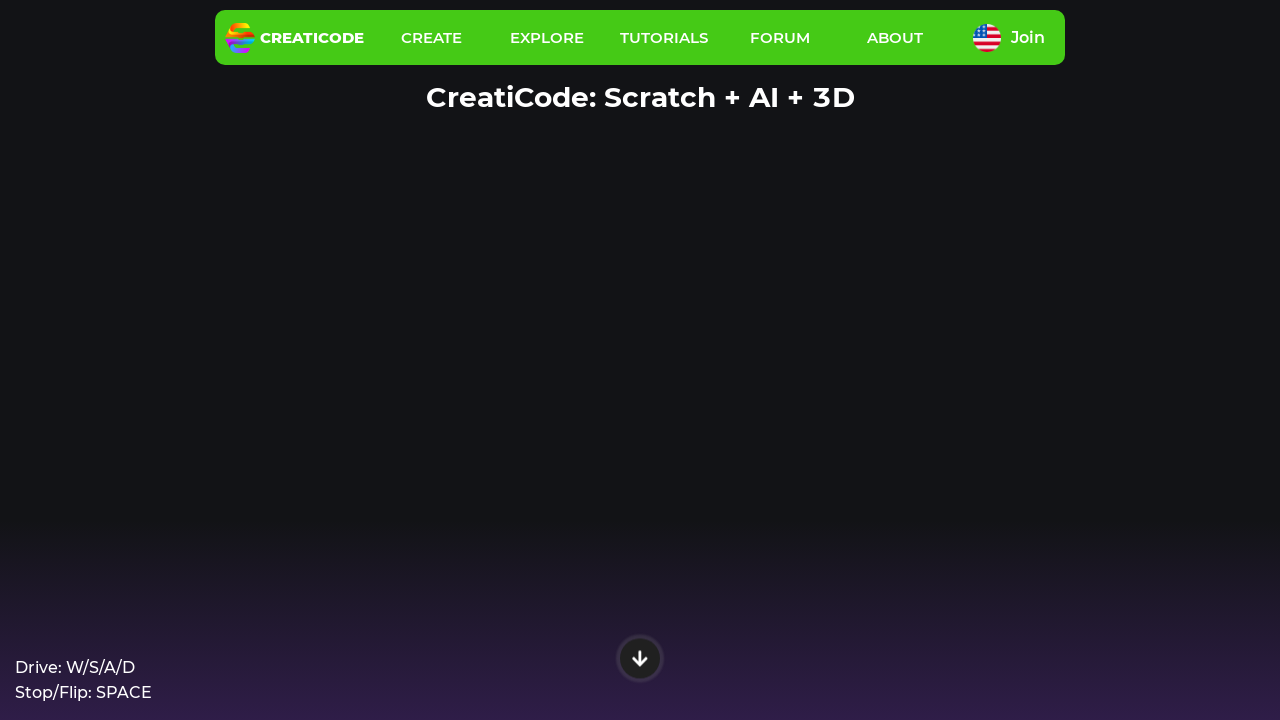

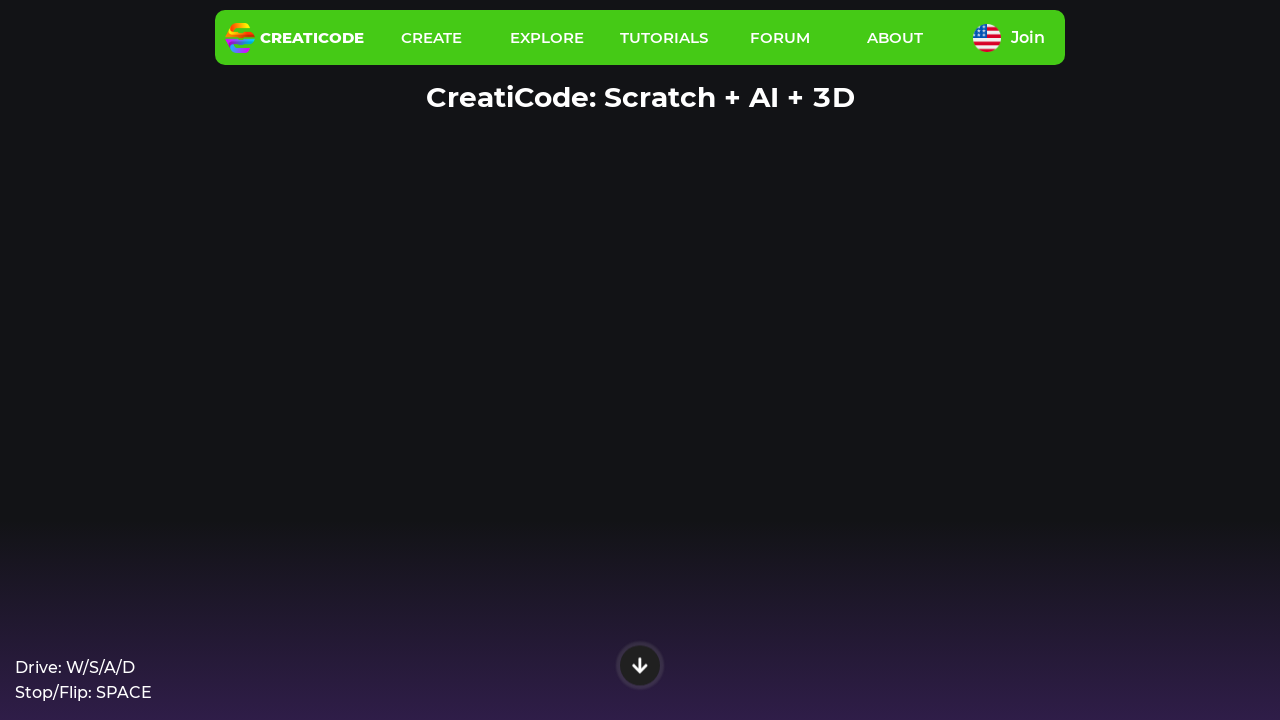